Tests navigation flow on an e-commerce practice site by clicking the Shop menu item and then navigating back to Home via a breadcrumb/navigation link

Starting URL: http://practice.automationtesting.in/

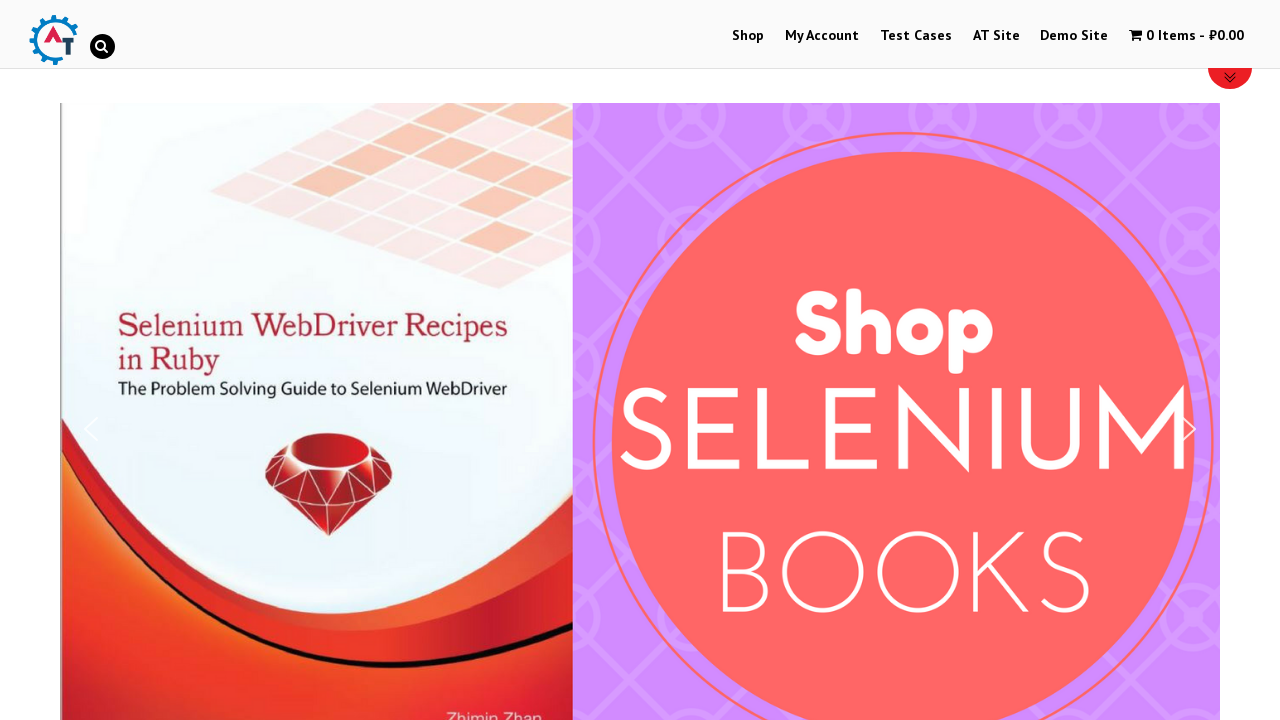

Clicked Shop menu item at (748, 36) on #menu-item-40
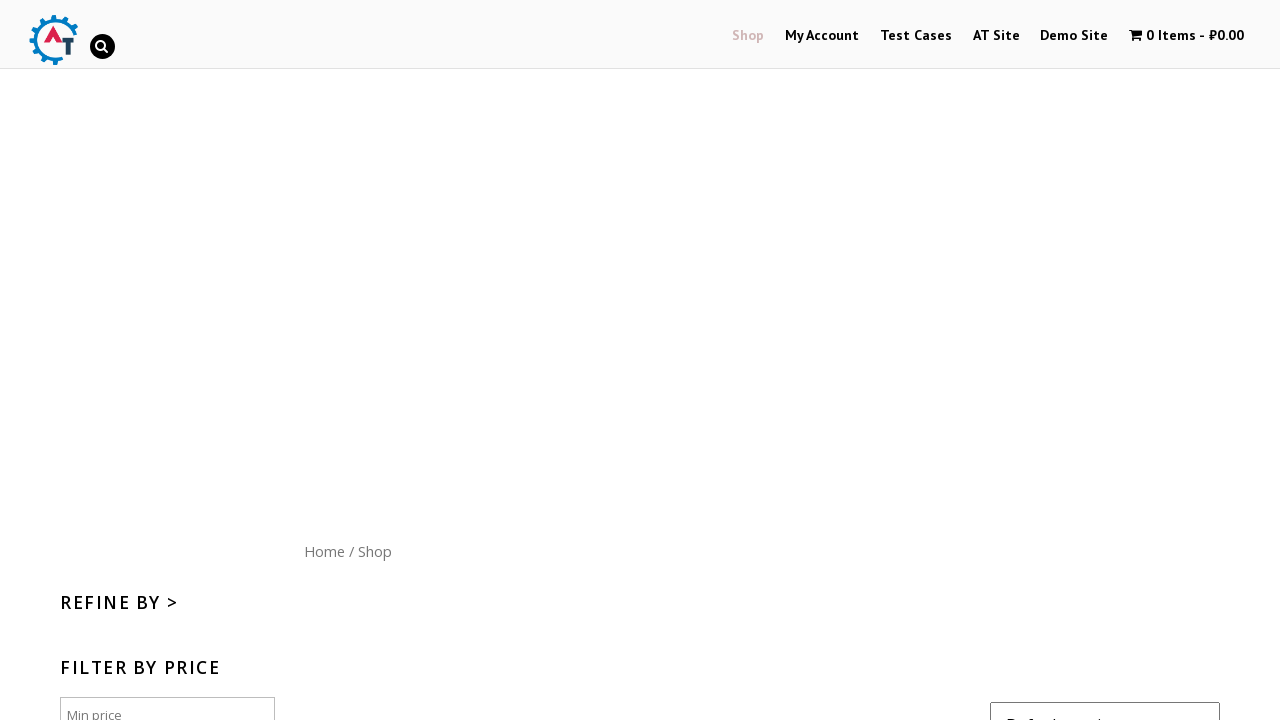

Shop page loaded and Home navigation link is visible
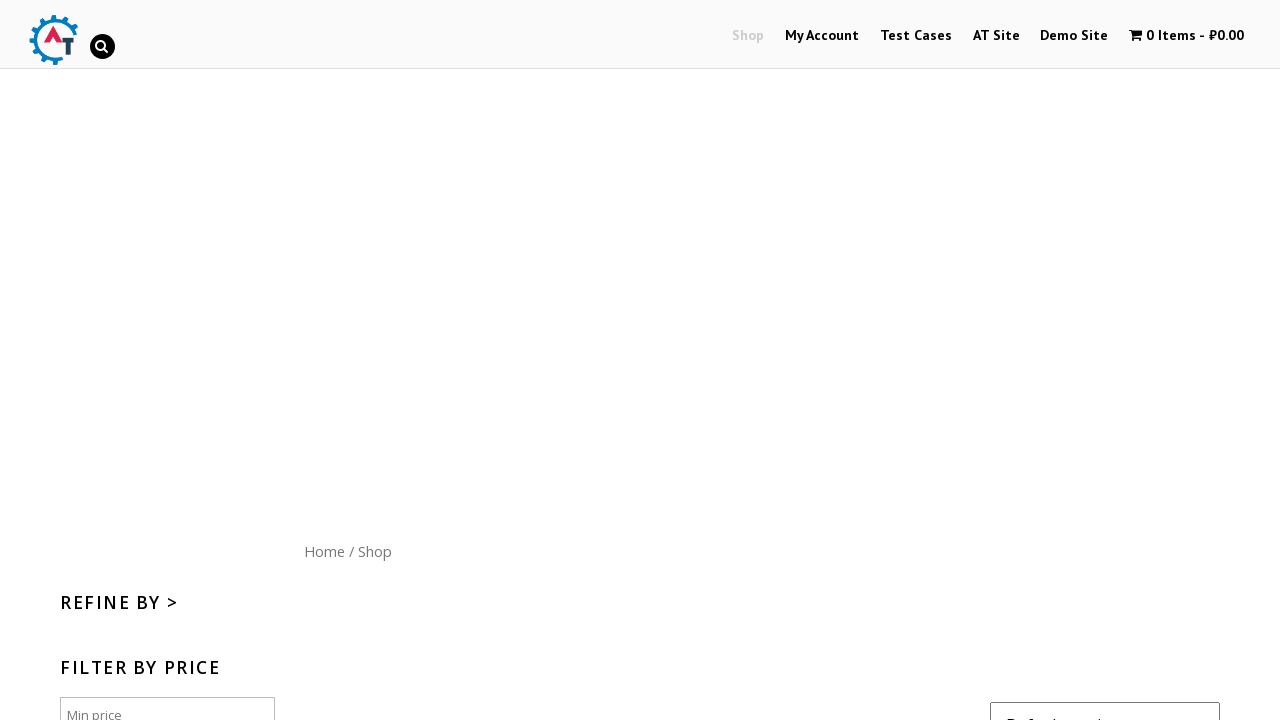

Clicked Home navigation link to return to home page at (324, 551) on xpath=//*[@id='content']/nav/a
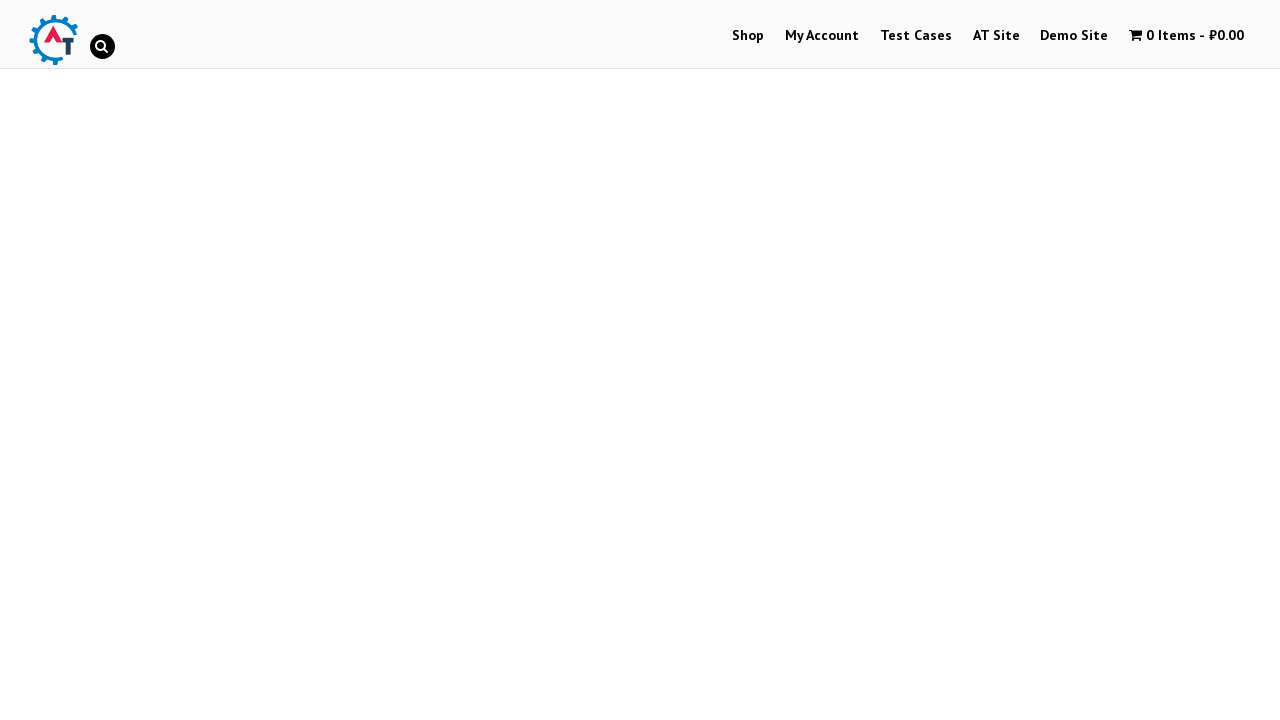

Home page fully loaded
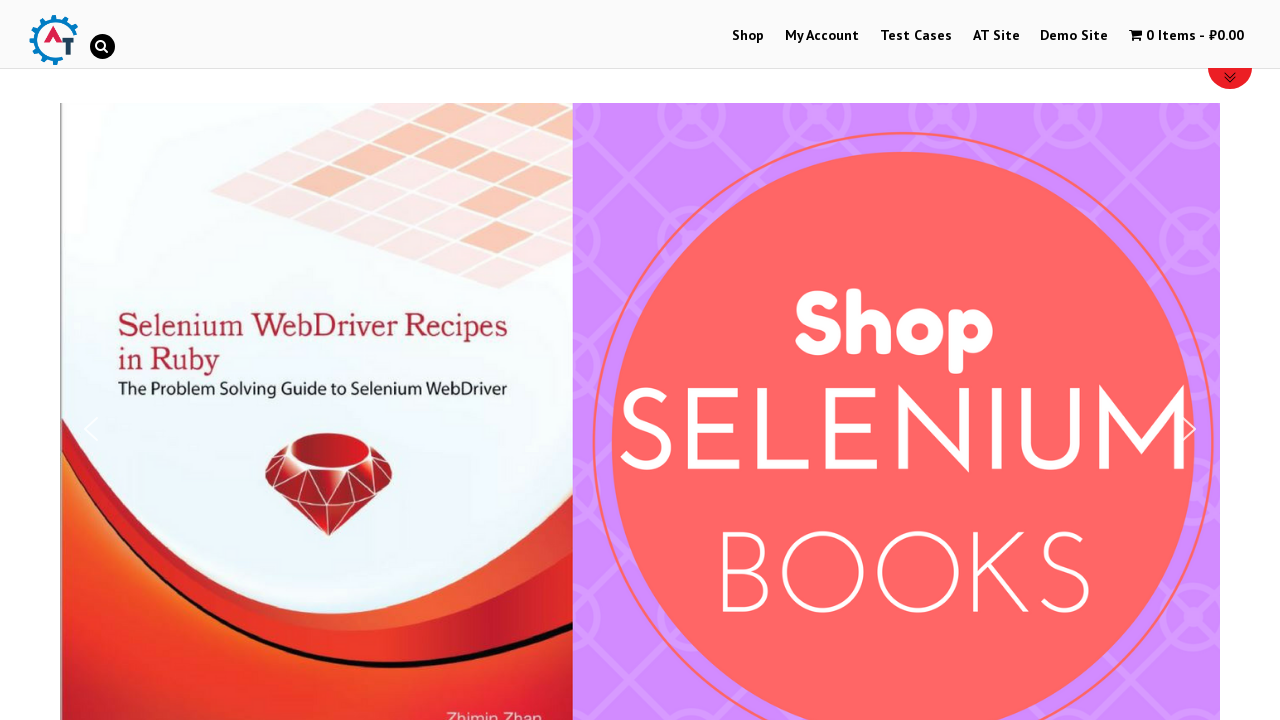

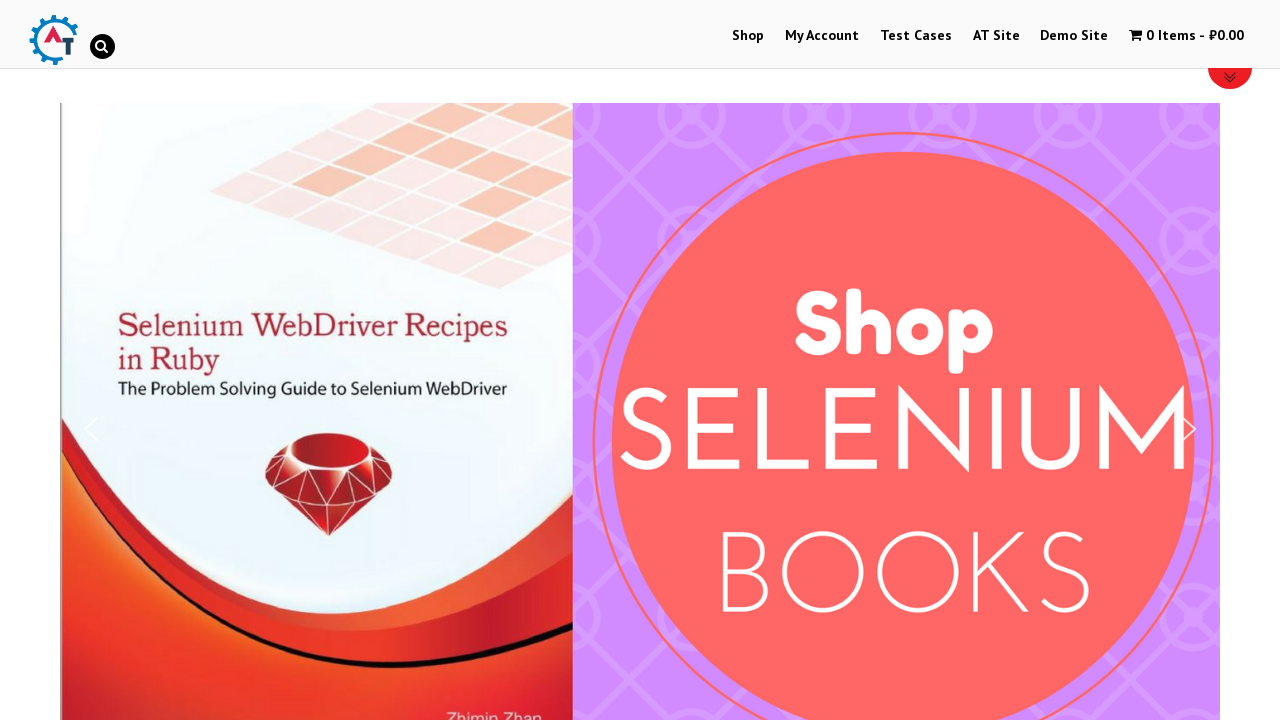